Tests the add/remove elements functionality by clicking the Add Element button, verifying the Delete button appears, clicking Delete to remove it, and verifying the page heading remains visible.

Starting URL: https://the-internet.herokuapp.com/add_remove_elements/

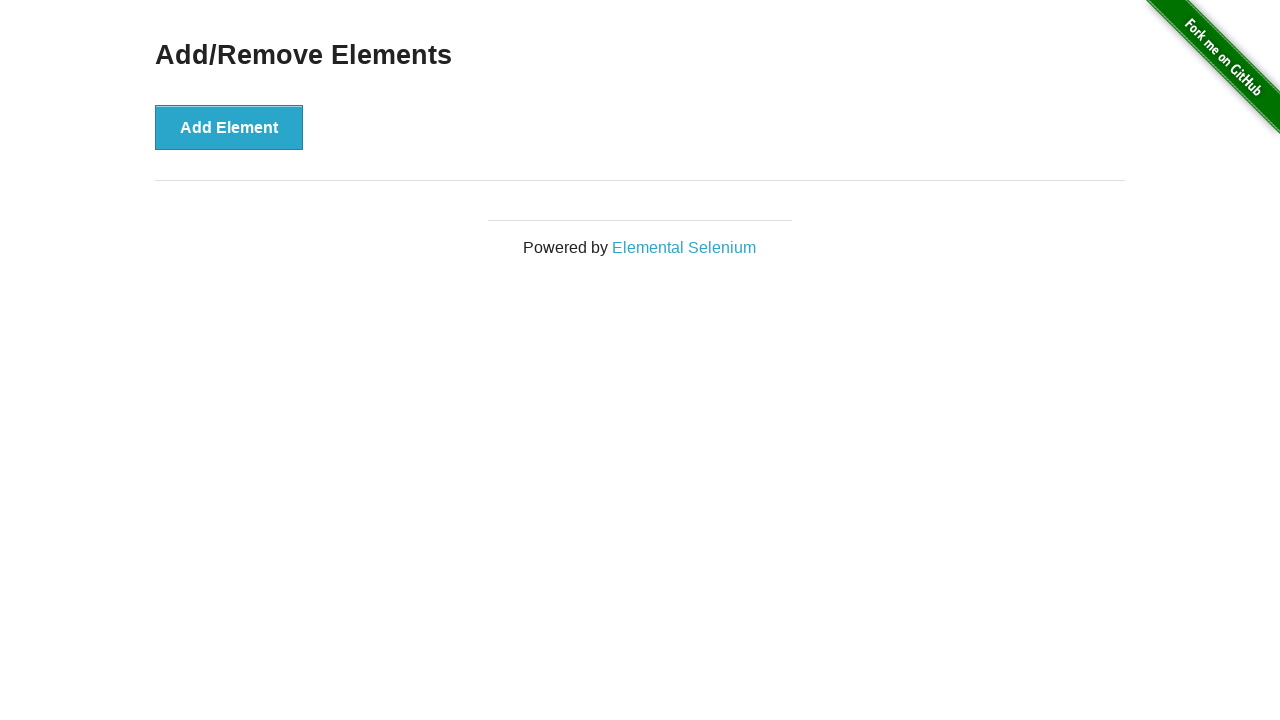

Clicked the 'Add Element' button at (229, 127) on xpath=//*[text()='Add Element']
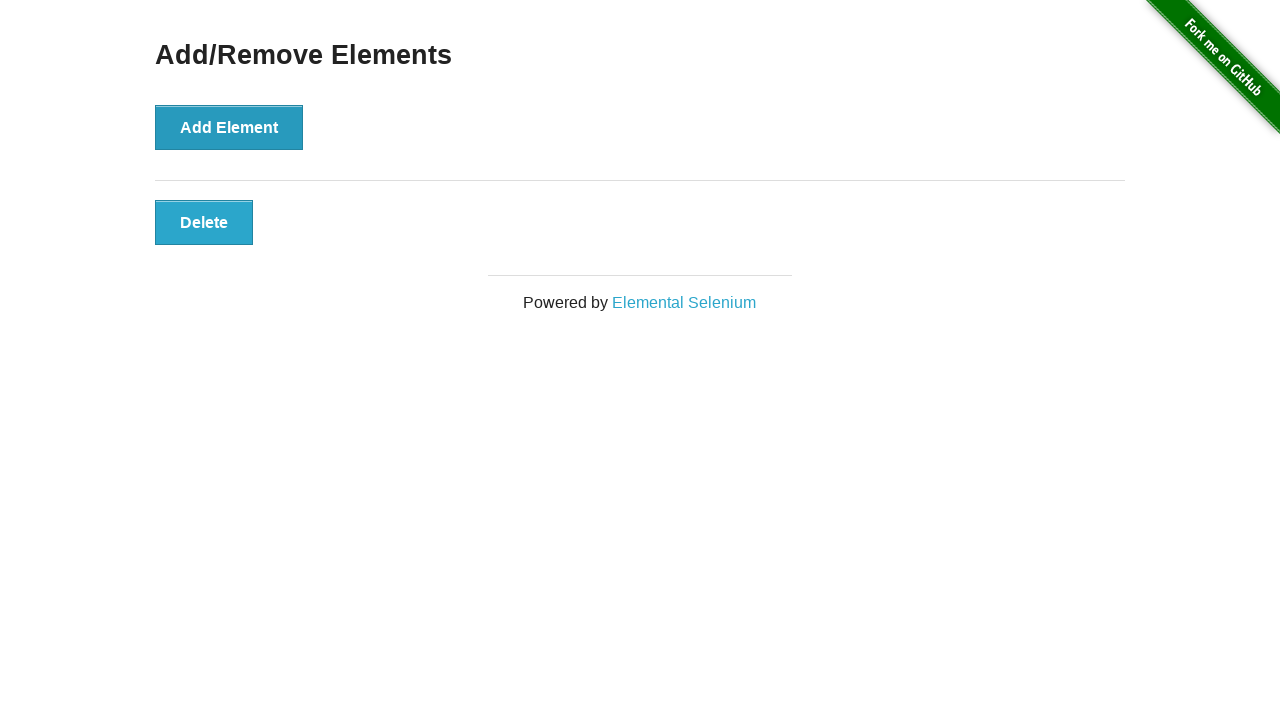

Delete button appeared after clicking Add Element
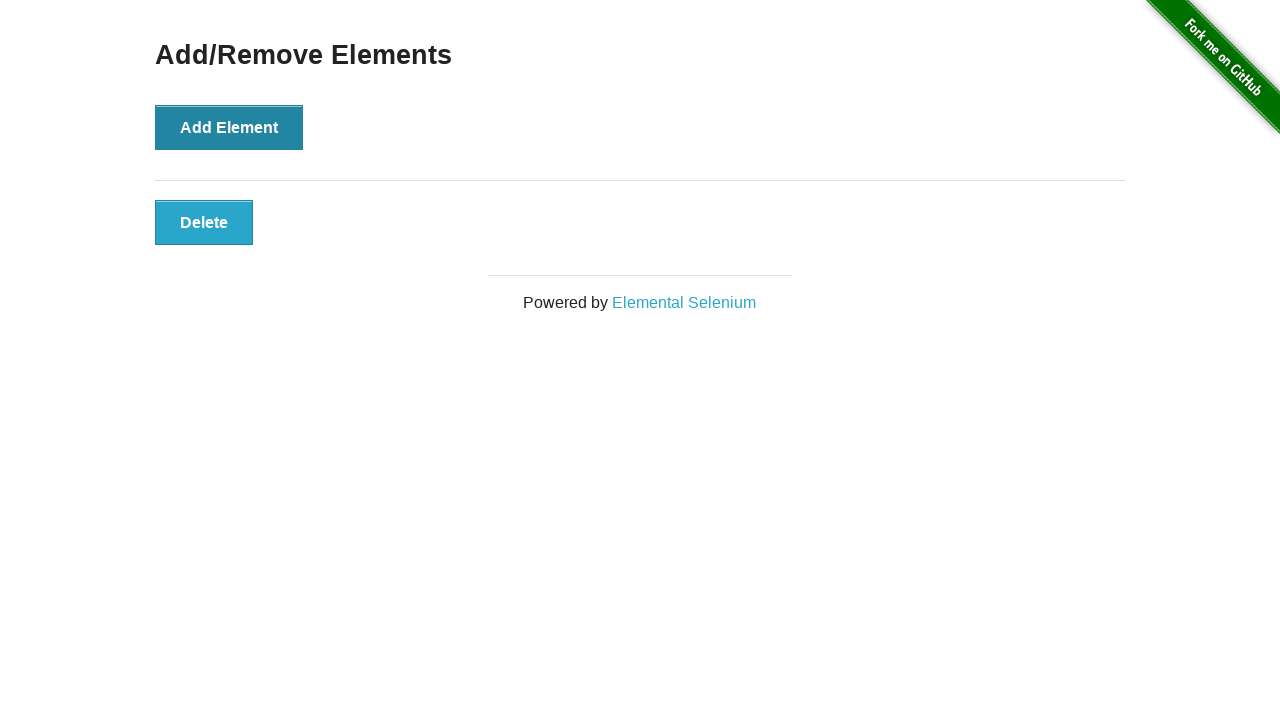

Clicked the Delete button to remove the element at (204, 222) on xpath=//*[@onclick='deleteElement()']
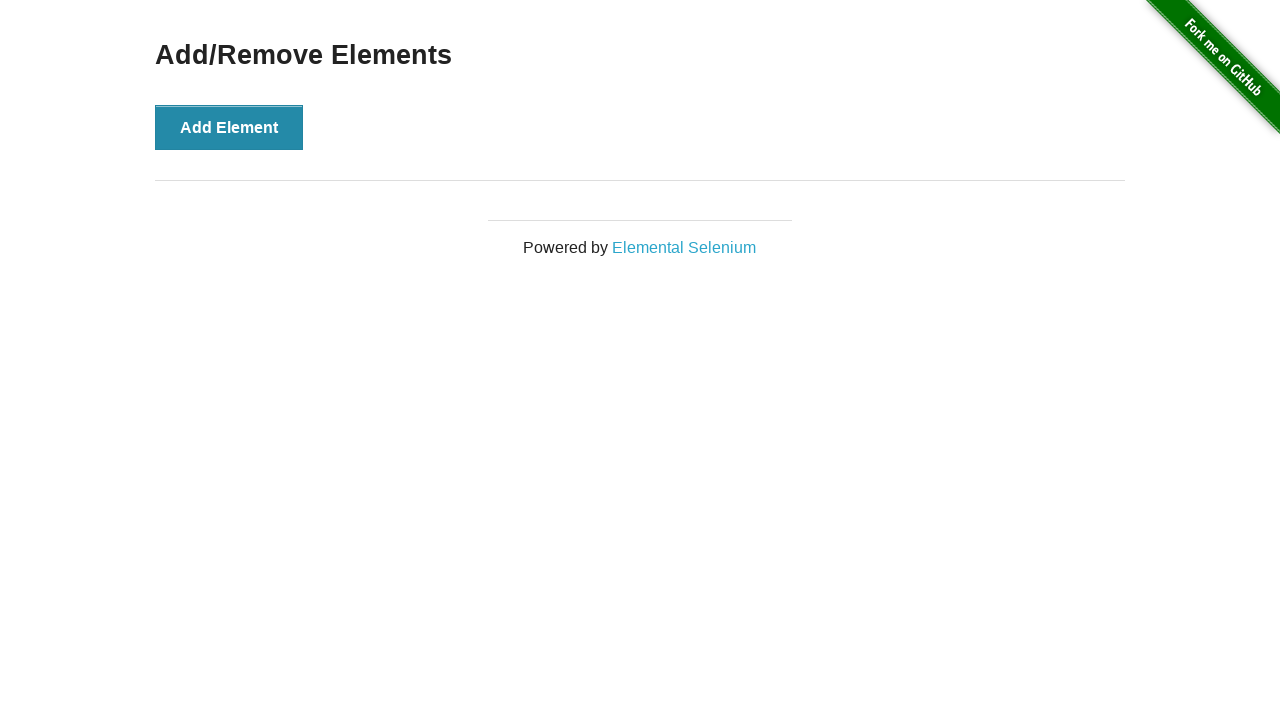

Verified page heading 'Add/Remove Elements' is still visible after deletion
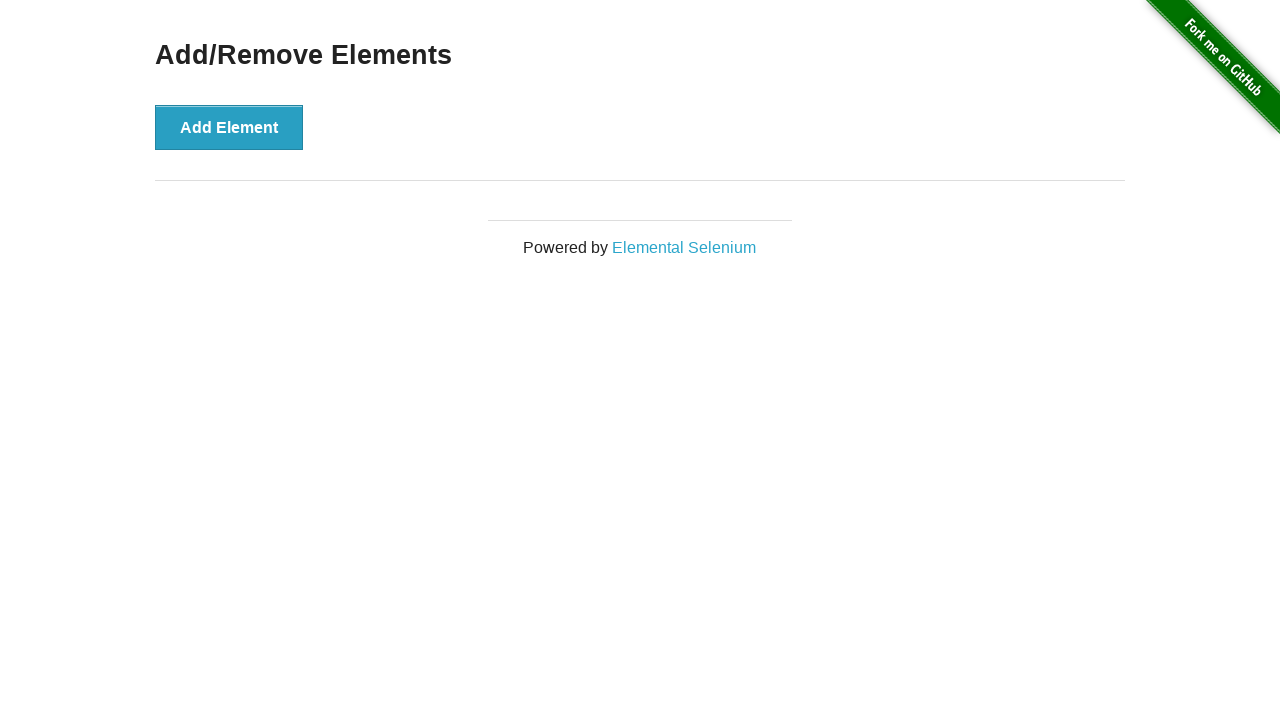

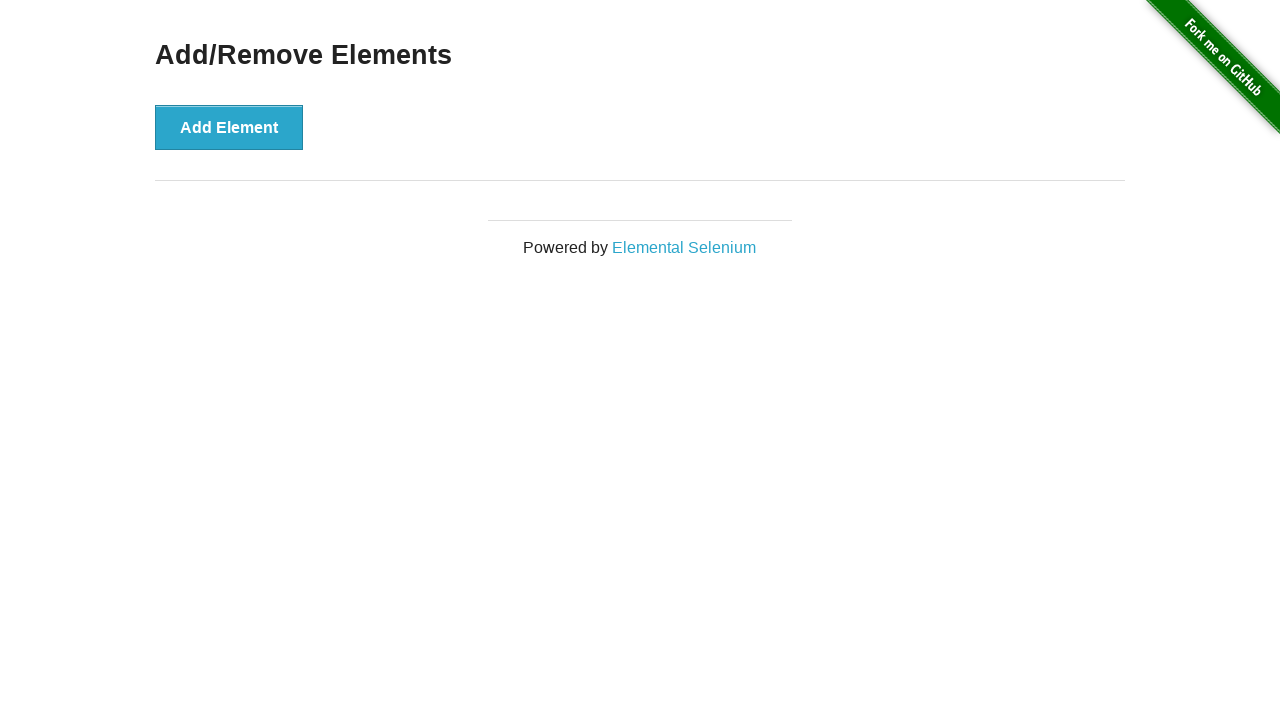